Tests JavaScript Prompt dialog by clicking the prompt button, entering text, accepting it, and verifying the entered text appears in the result

Starting URL: https://the-internet.herokuapp.com/javascript_alerts

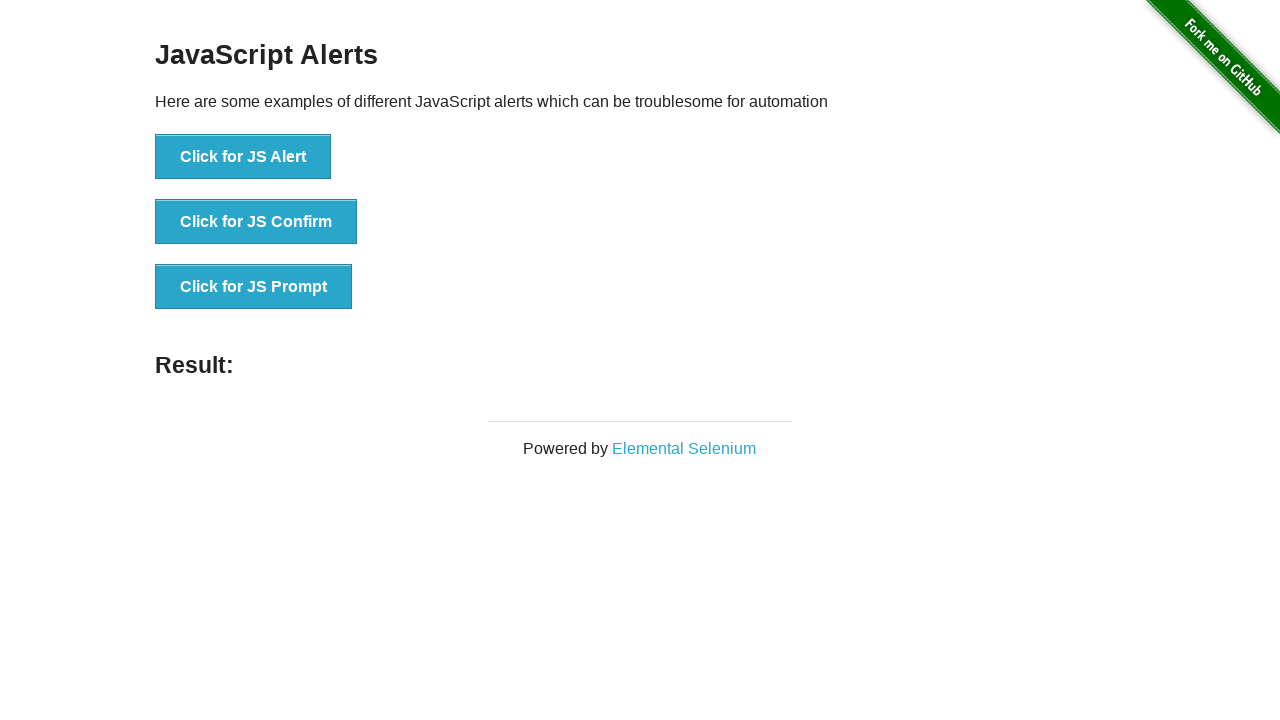

Set up dialog handler to accept prompt with 'Abdullah'
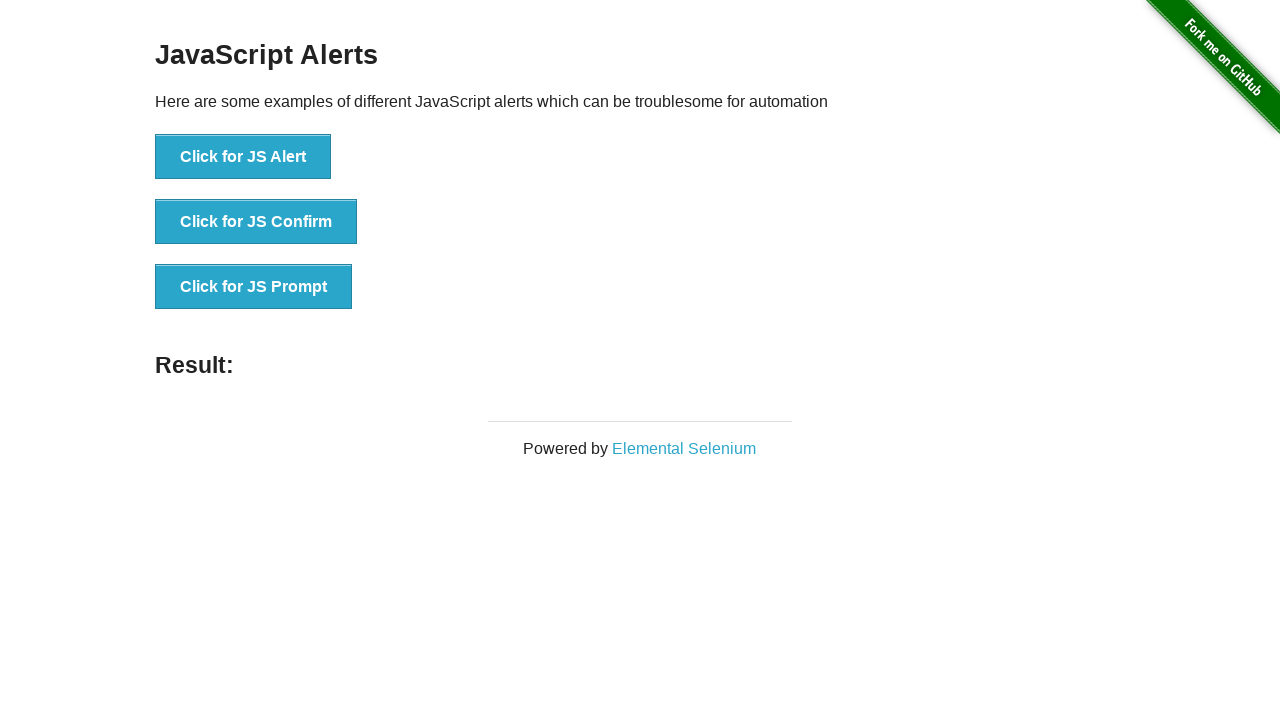

Clicked the JS Prompt button at (254, 287) on xpath=//button[text()='Click for JS Prompt']
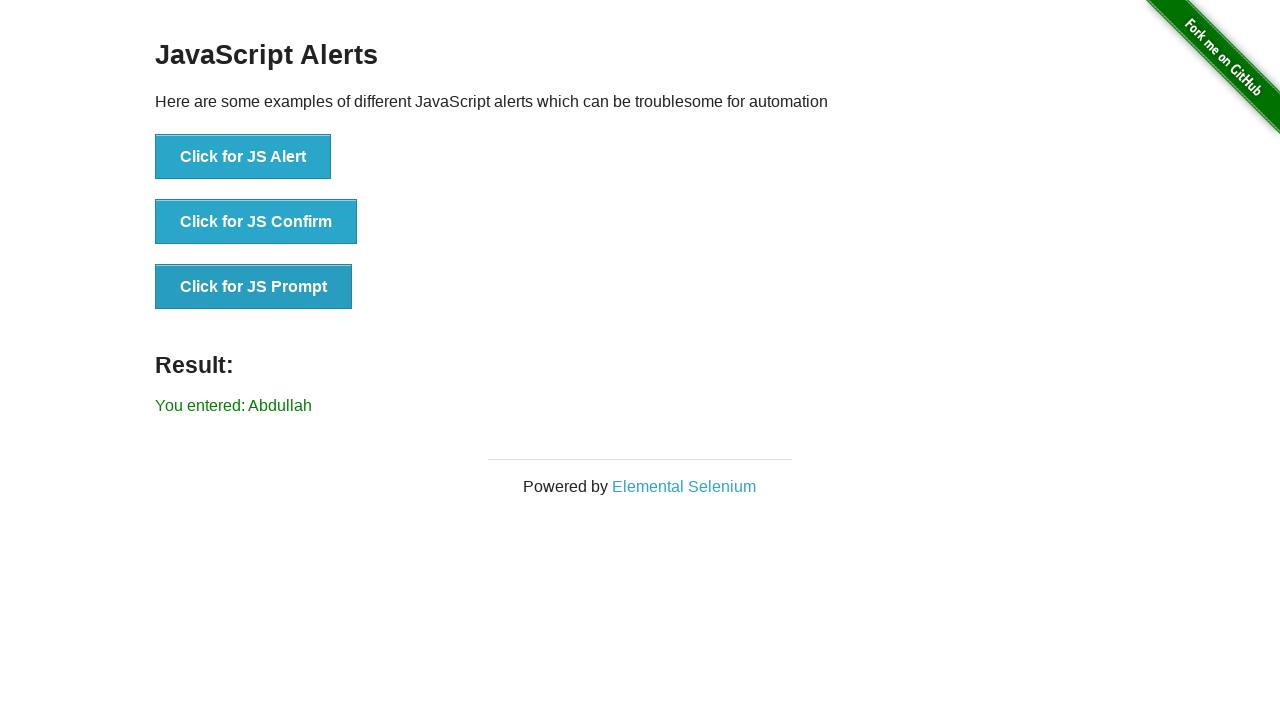

Retrieved result text from #result element
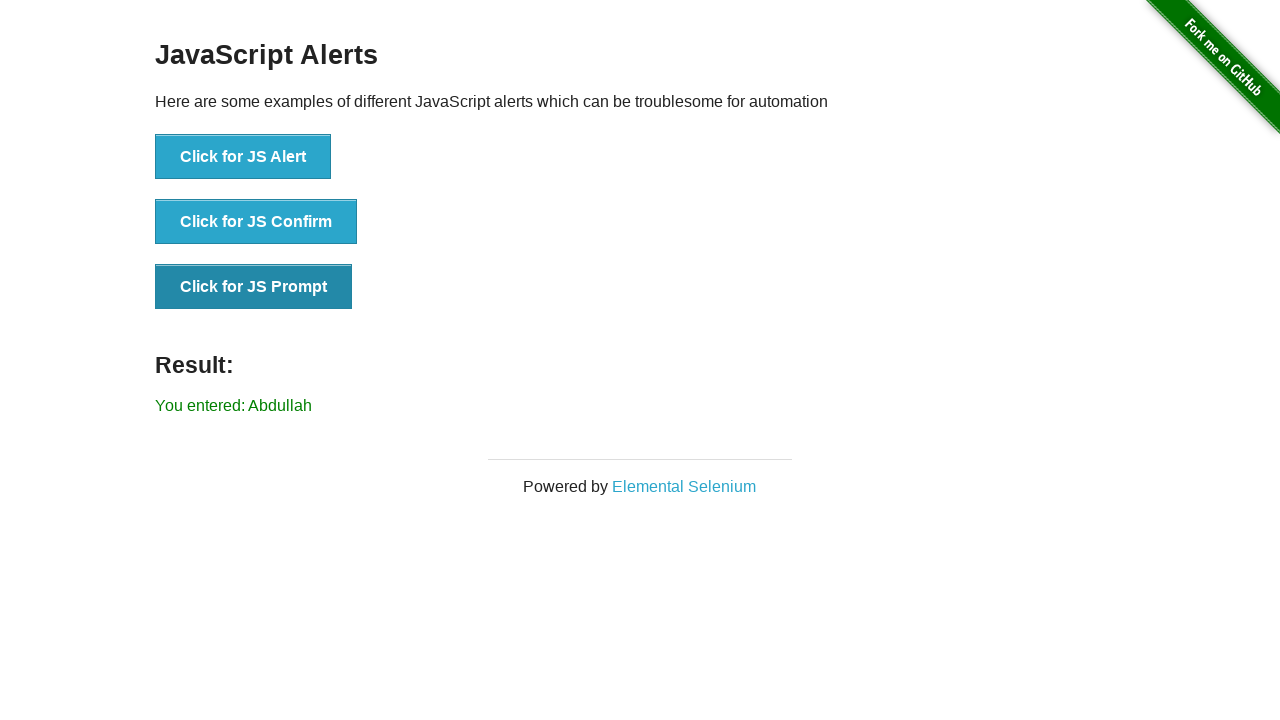

Verified that 'Abdullah' appears in the result text
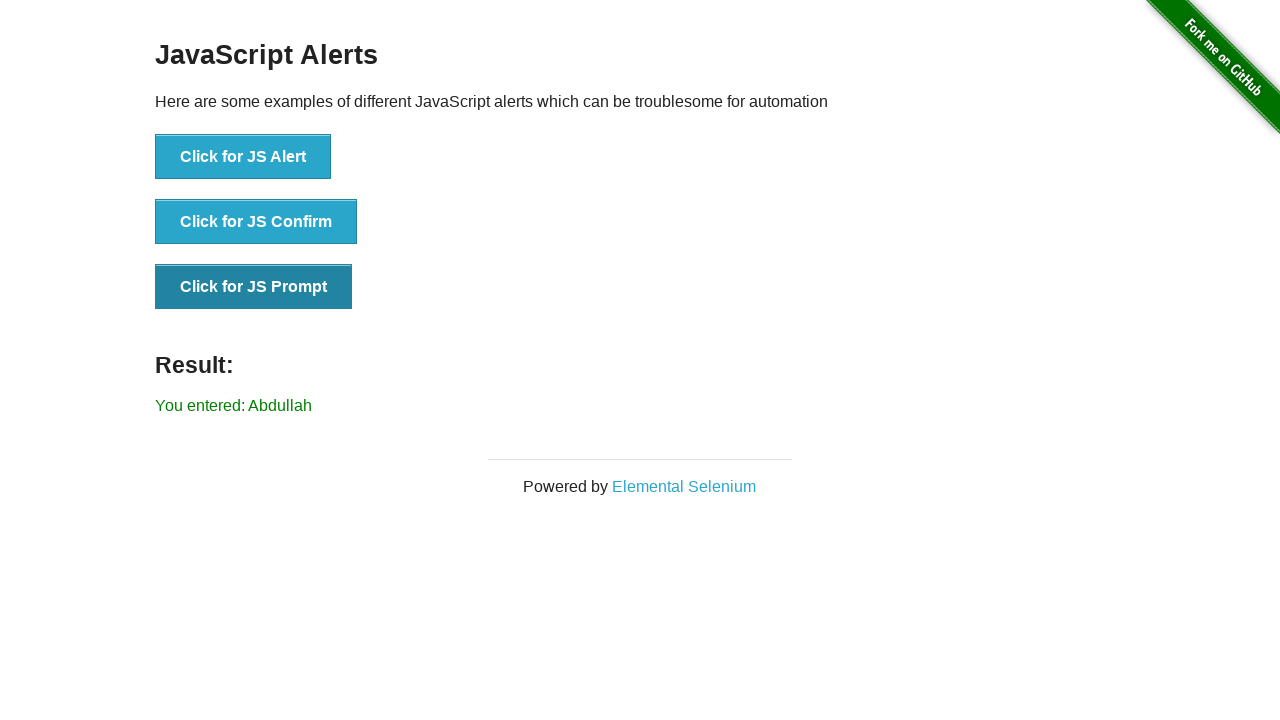

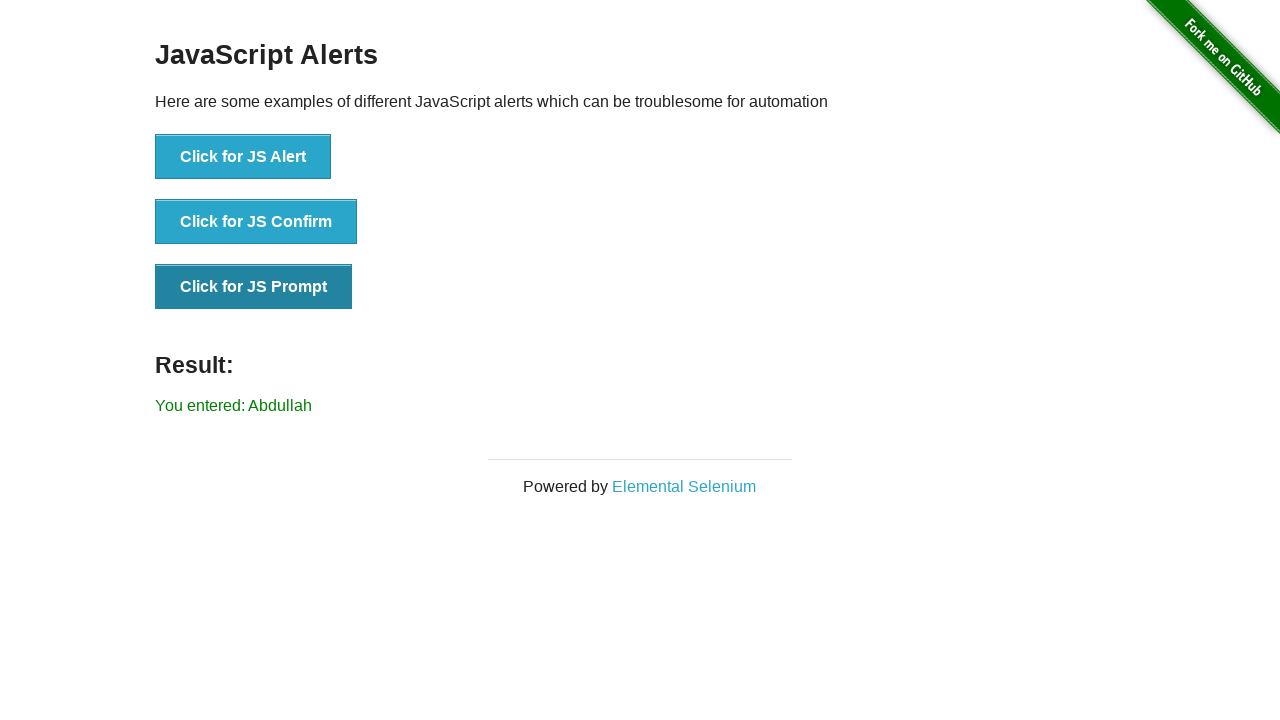